Tests a text box form by filling in user name, email, and address fields, then submitting the form and verifying the output displays the entered name.

Starting URL: https://demoqa.com/text-box

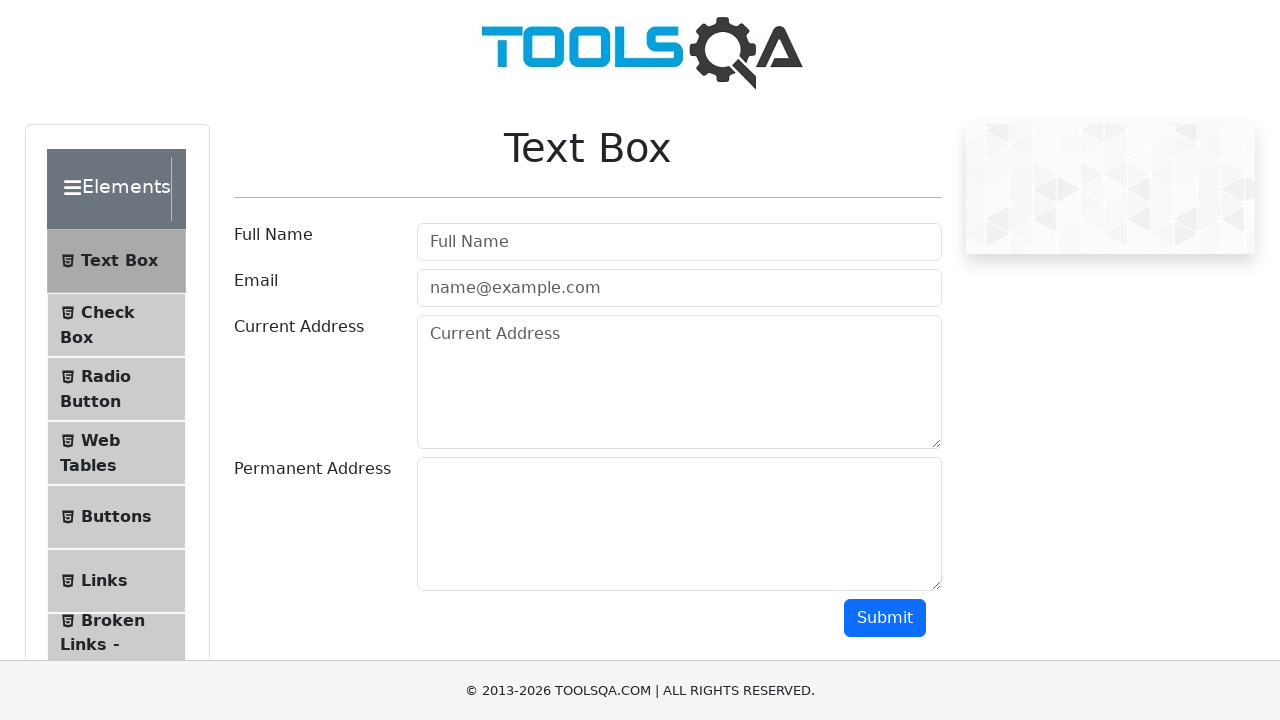

Navigated to Text Box form page
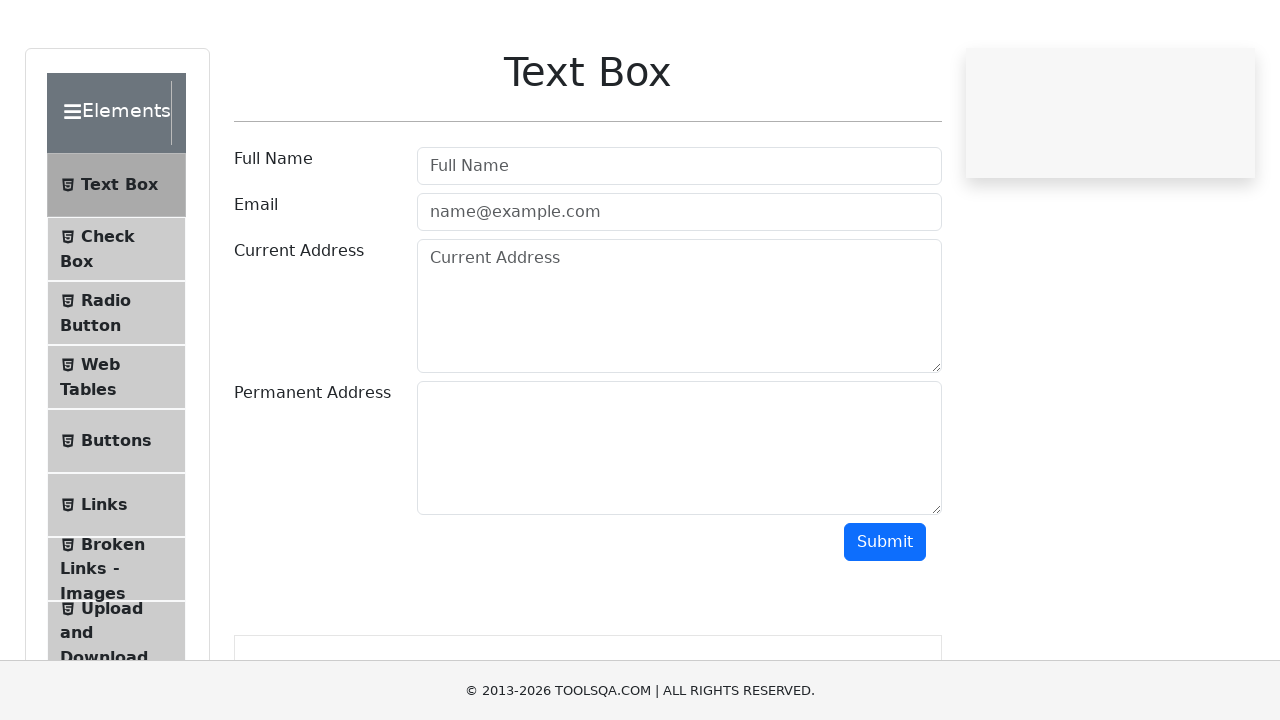

Filled user name field with 'John Doe' on #userName
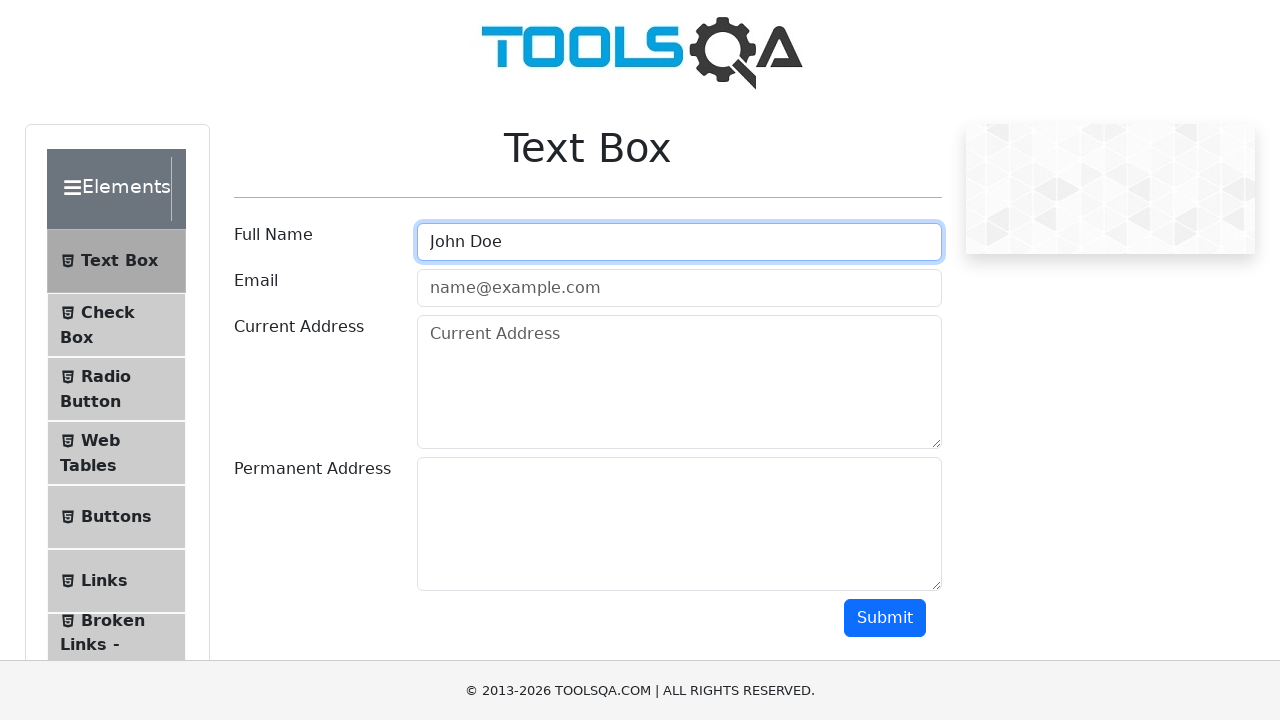

Filled email field with 'john.doe@example.com' on #userEmail
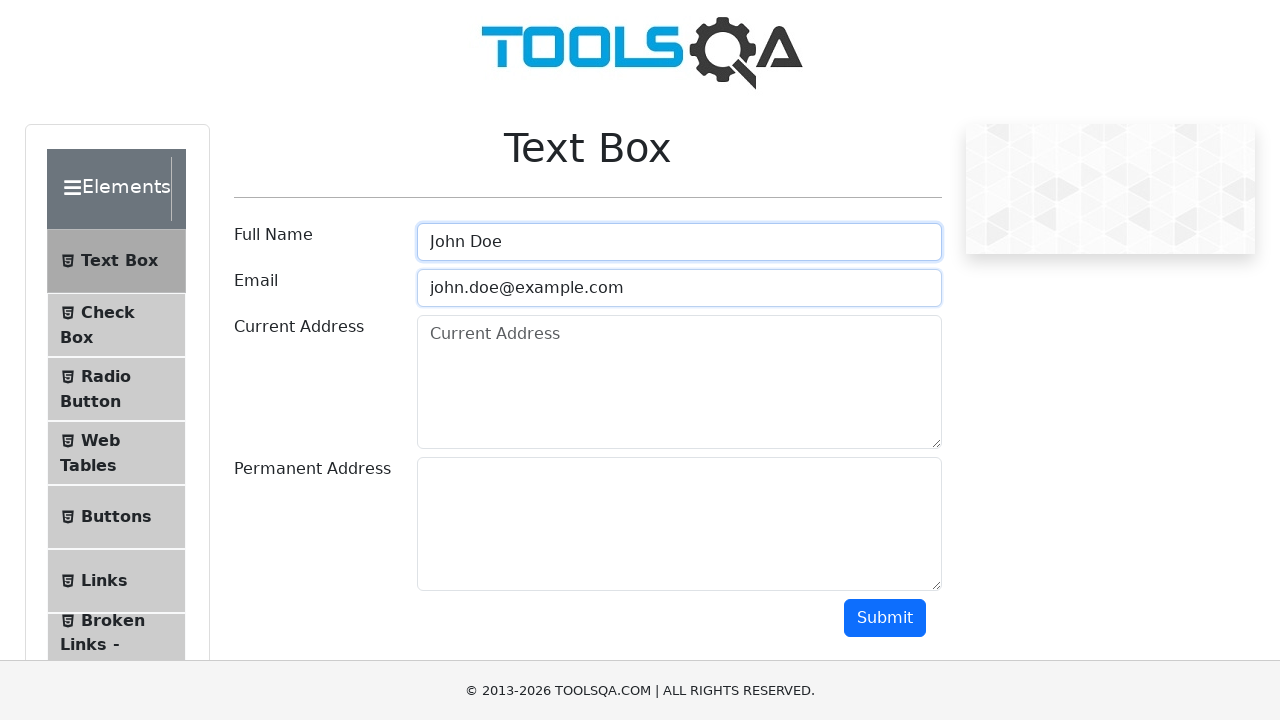

Filled address field with '123 Main St, Springfield' on #currentAddress
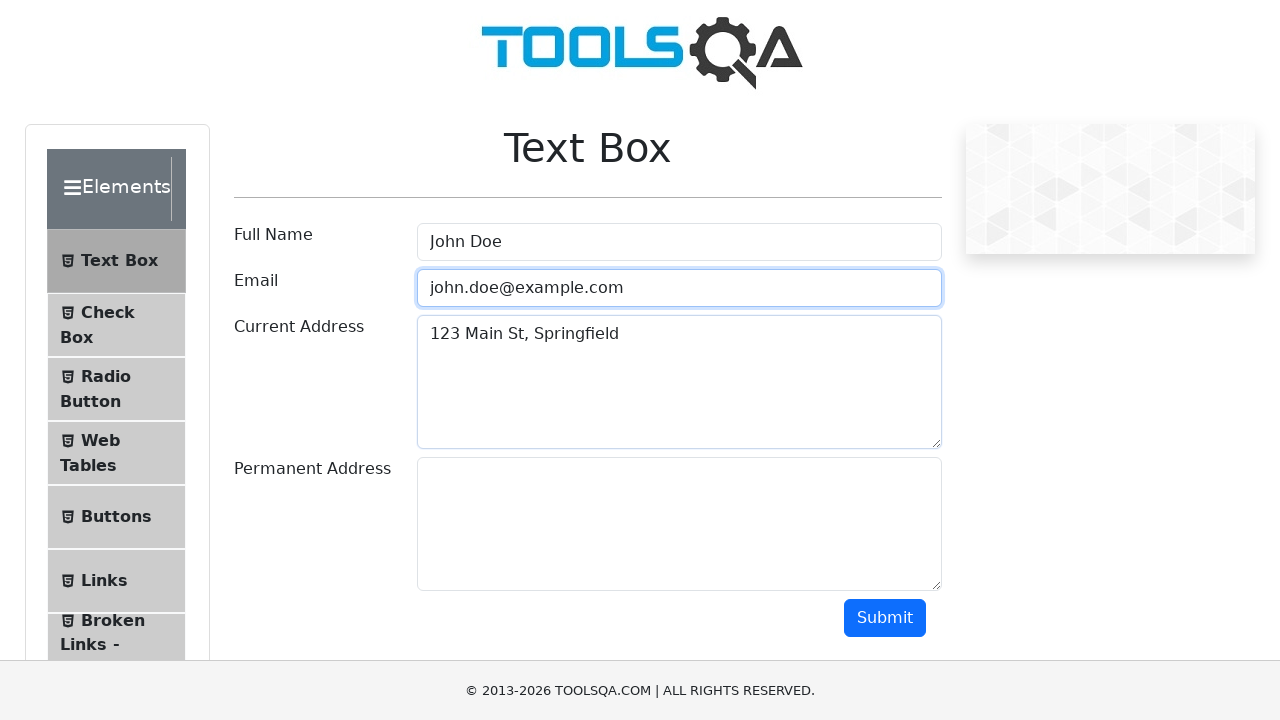

Clicked Submit button to submit the form at (885, 618) on #submit
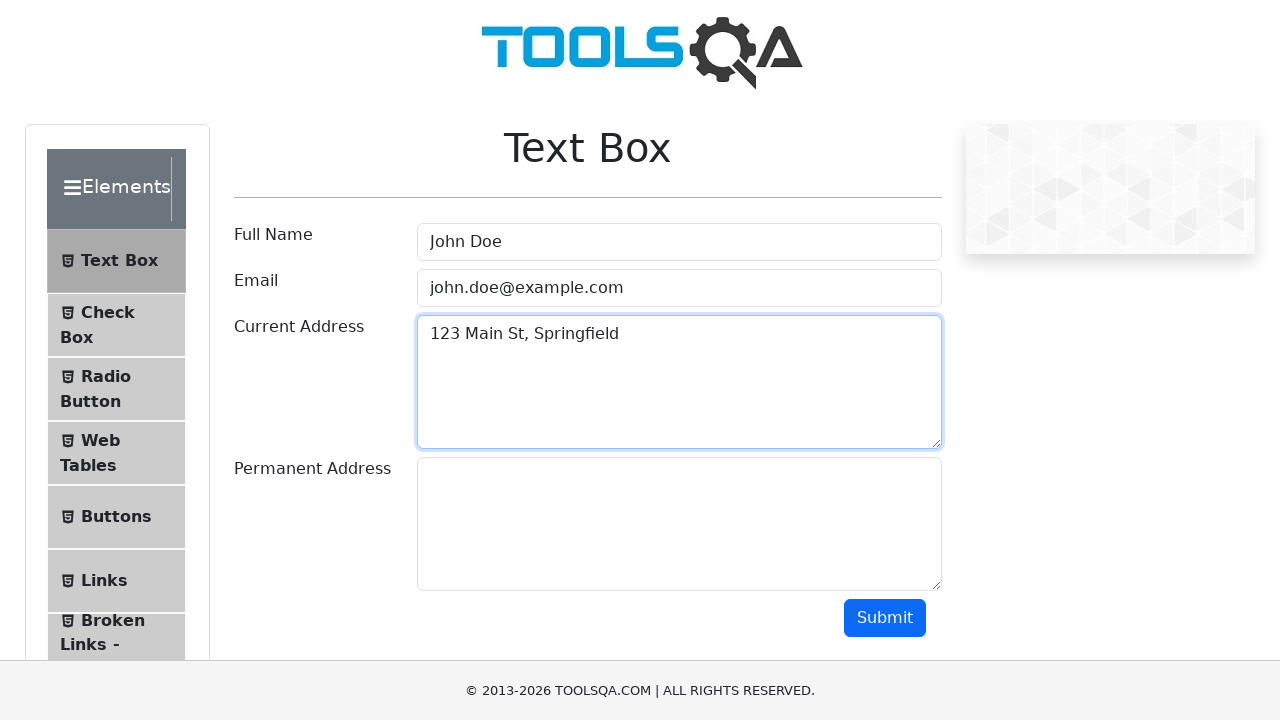

Output section with name field appeared after form submission
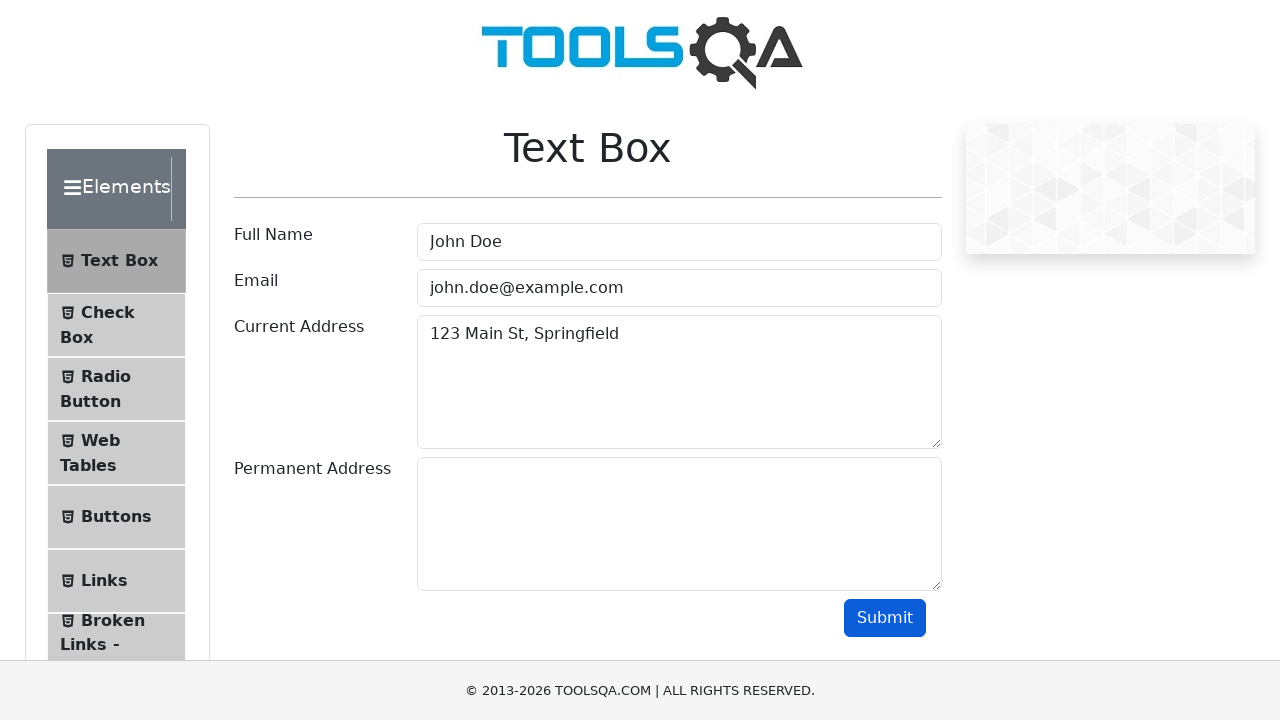

Verified that output displays the entered name 'John Doe'
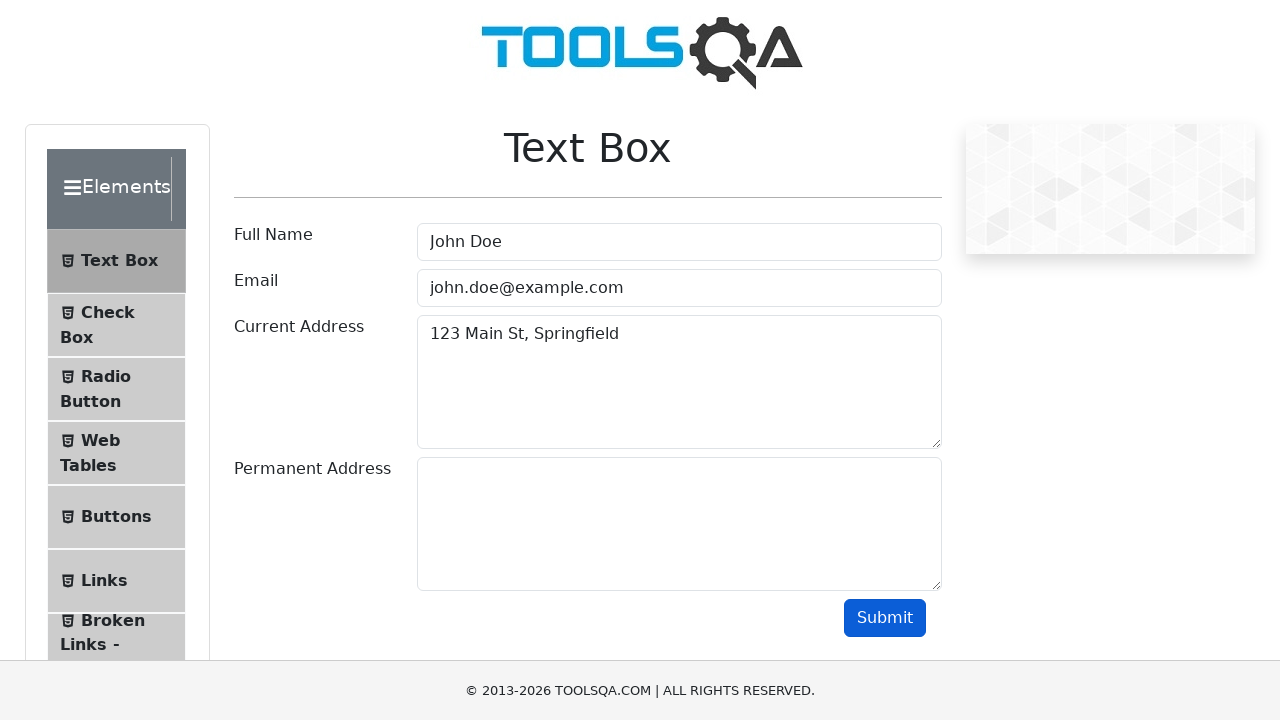

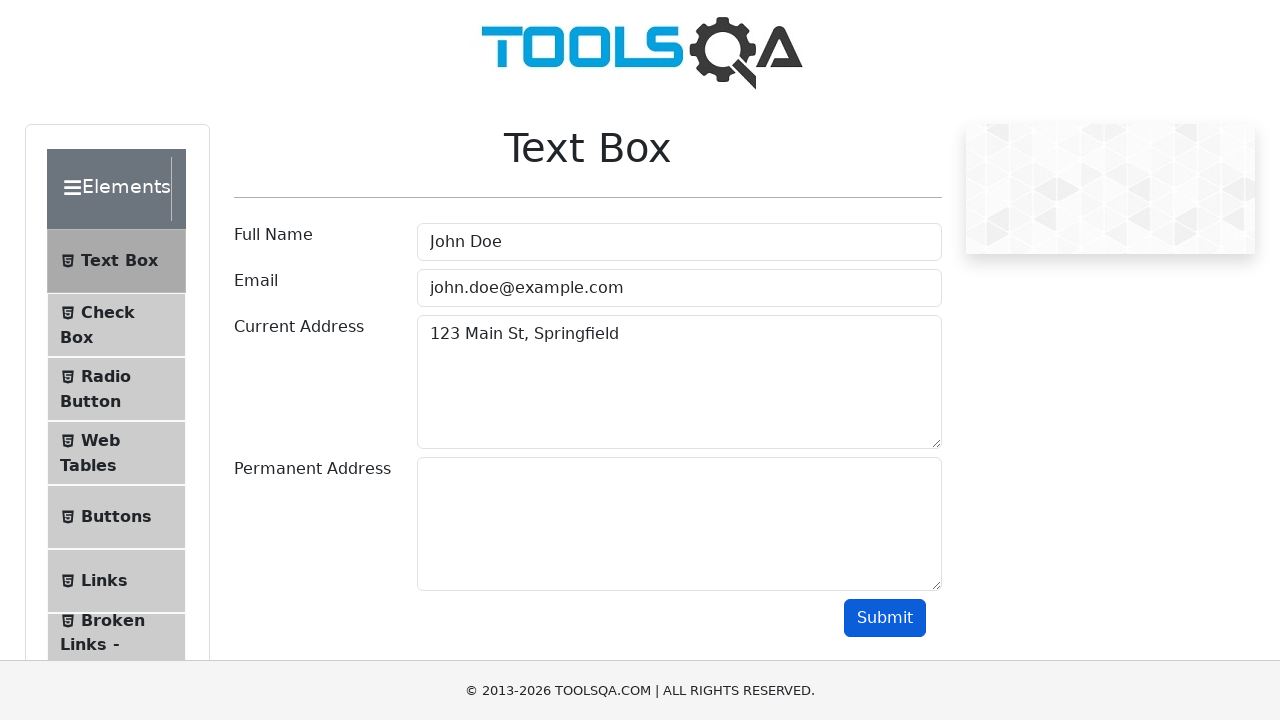